Tests iframe handling by switching to a frame and reading text from an element inside it

Starting URL: https://demoqa.com/frames

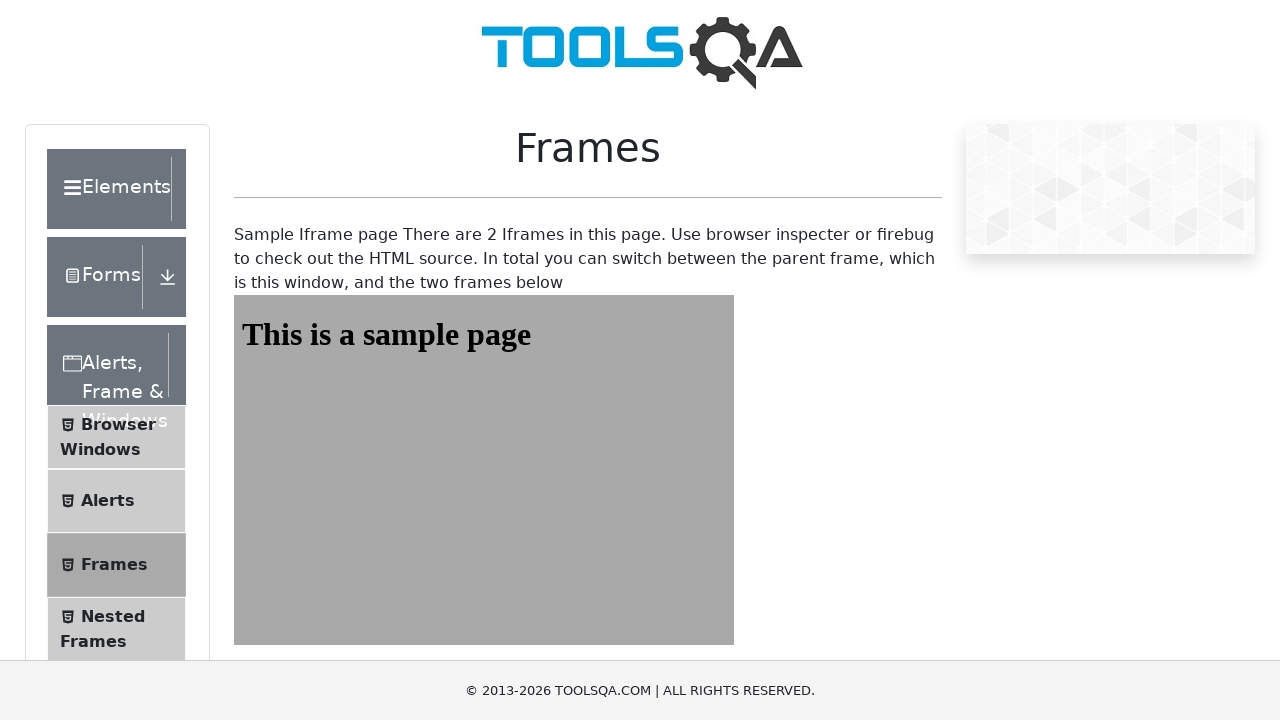

Navigated to https://demoqa.com/frames
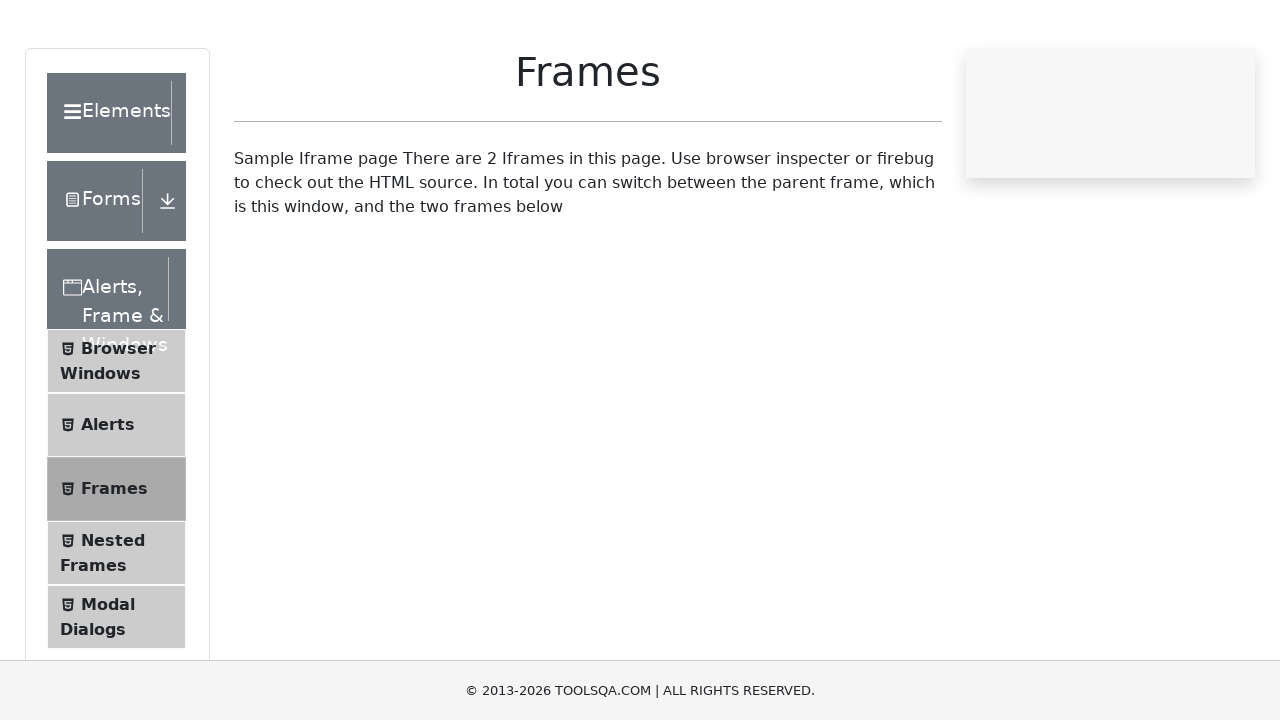

Located iframe with id 'frame1'
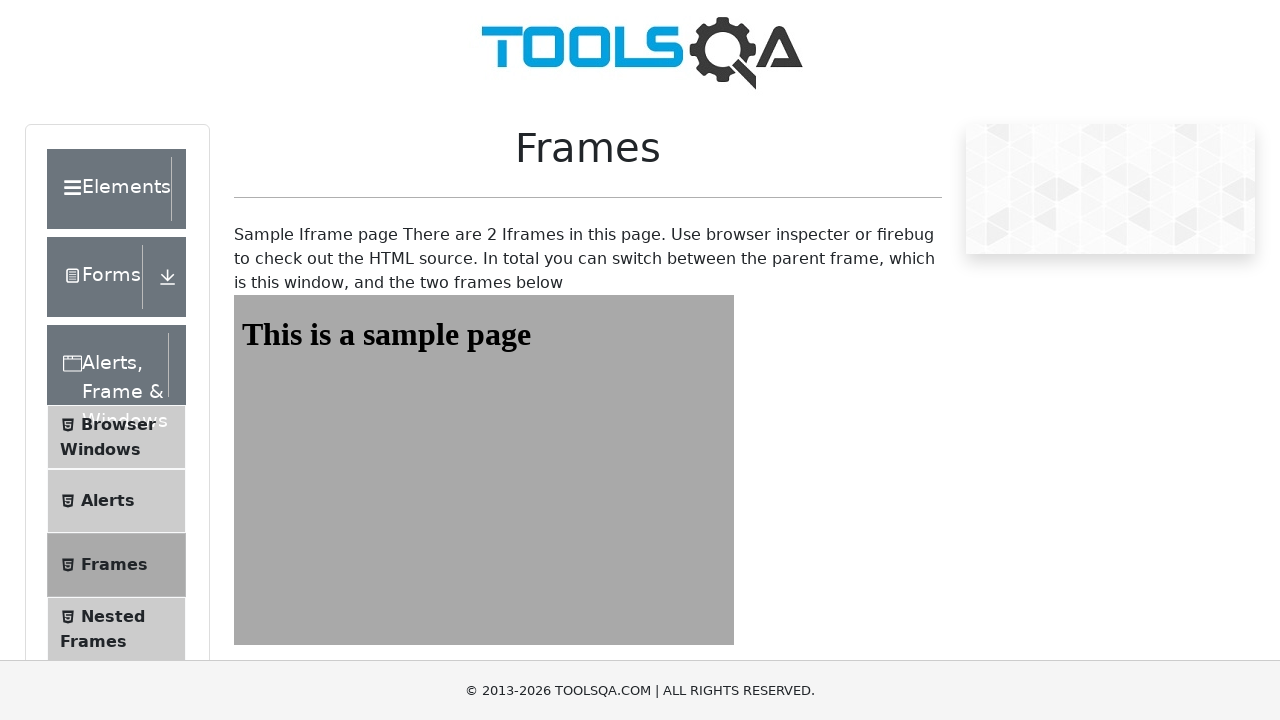

Located heading element with id 'sampleHeading' inside iframe
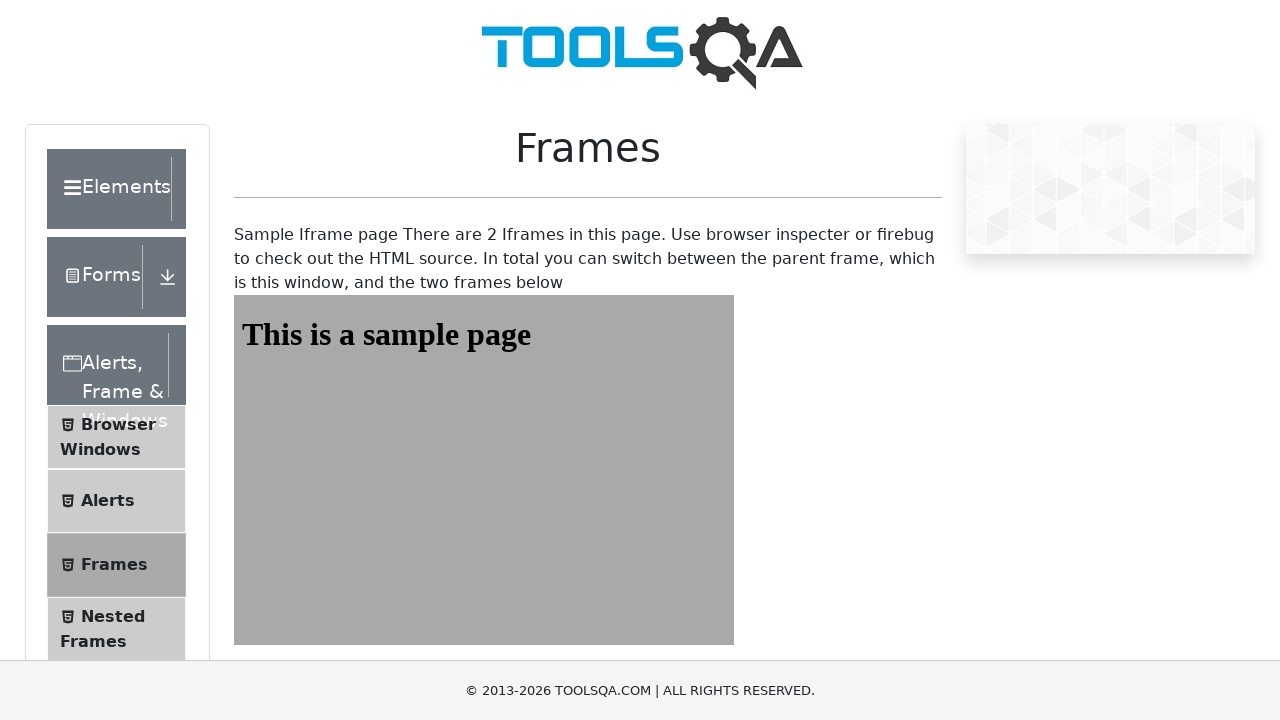

Retrieved text content from heading: 'This is a sample page'
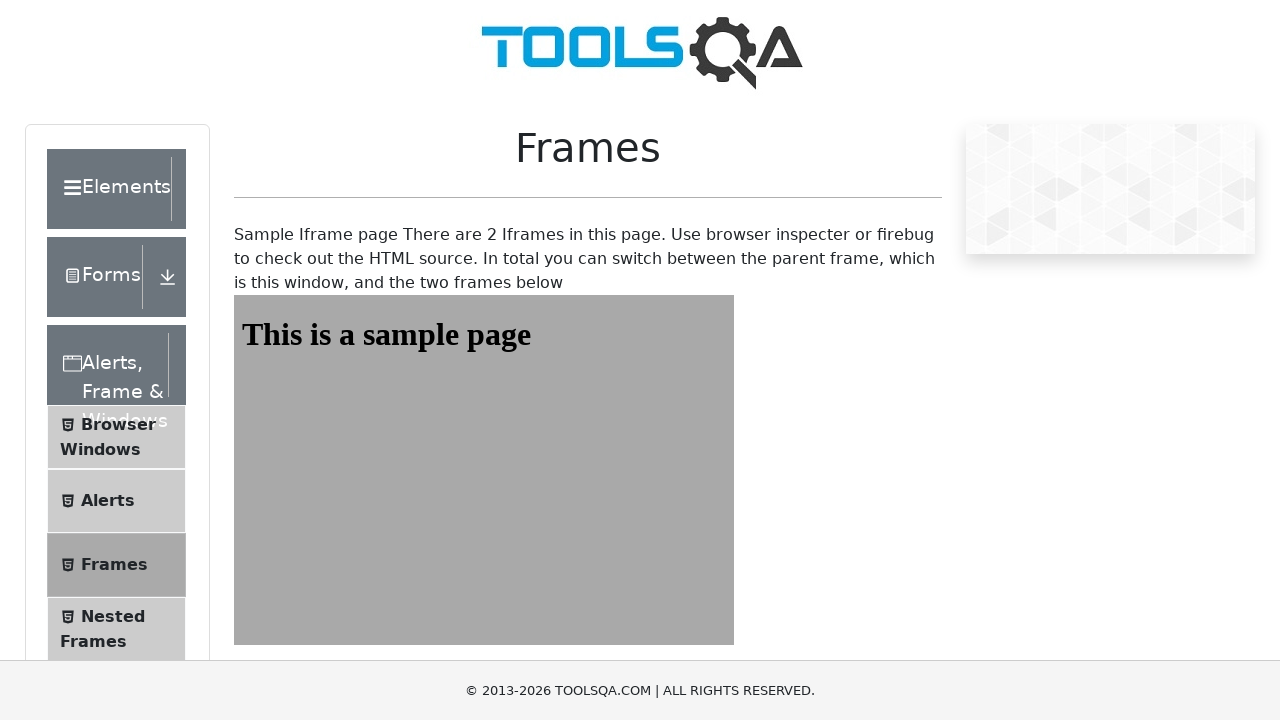

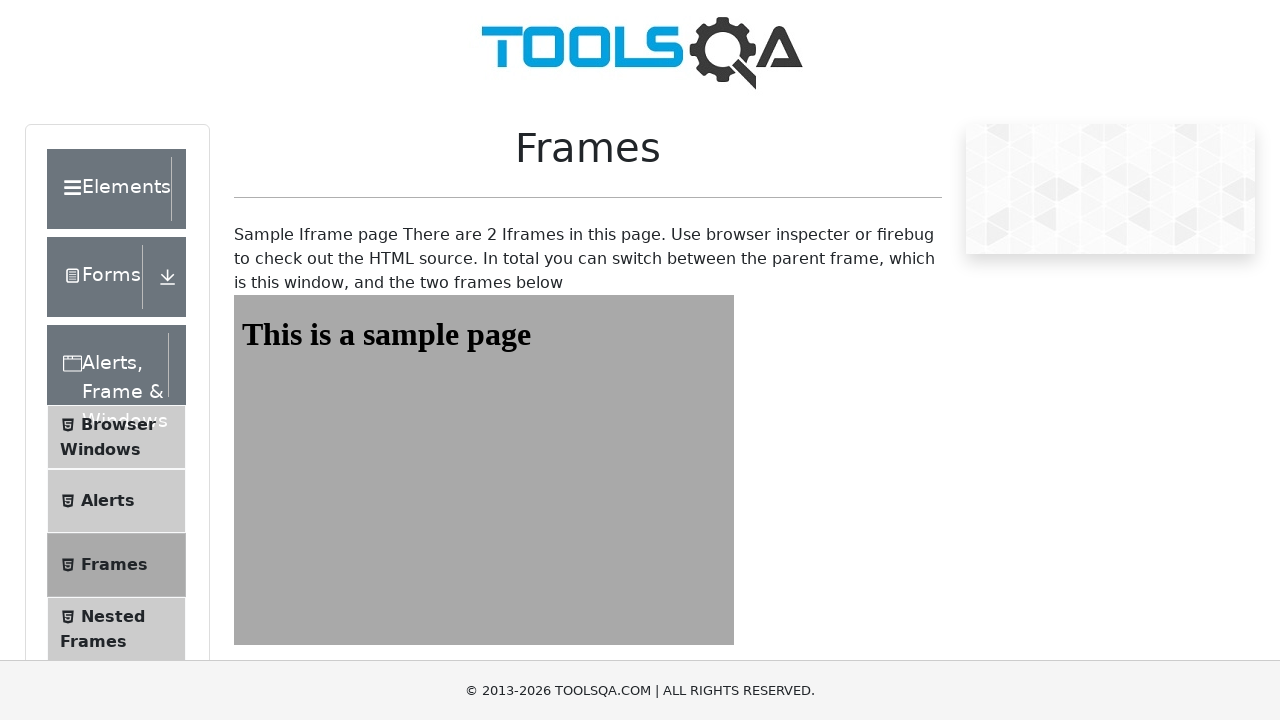